Tests the laminate calculator with medium-sized room (6x3) and standard laminate dimensions (1300x192mm), verifying area, panel count, and cost calculations.

Starting URL: https://masterskayapola.ru/kalkulyator/laminata.html

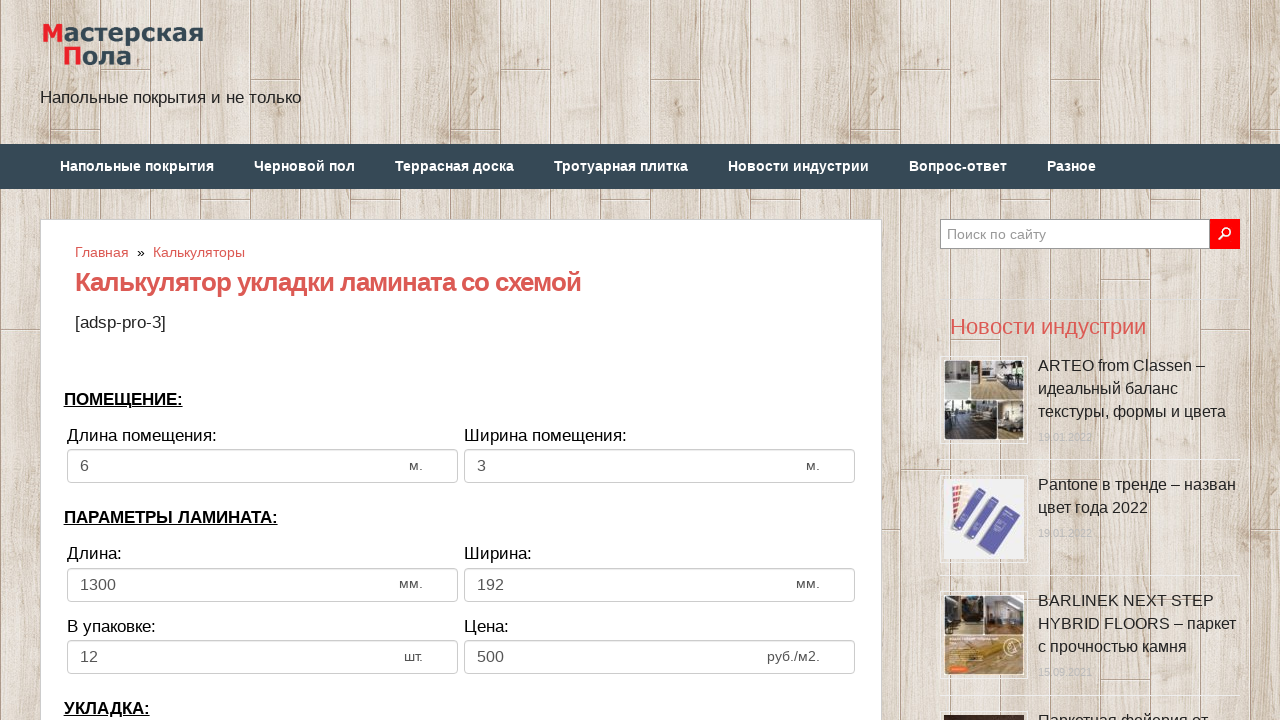

Cleared room width input field on input[name='calc_roomwidth']
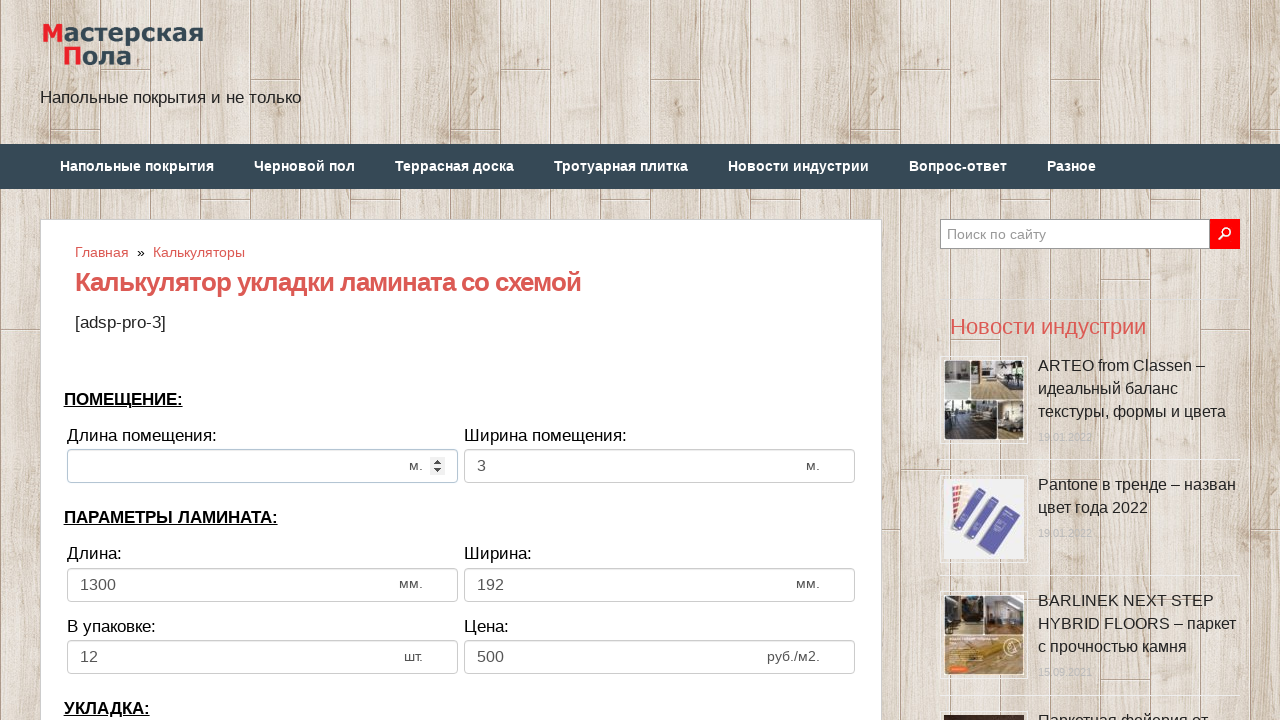

Filled room width with 6 meters on input[name='calc_roomwidth']
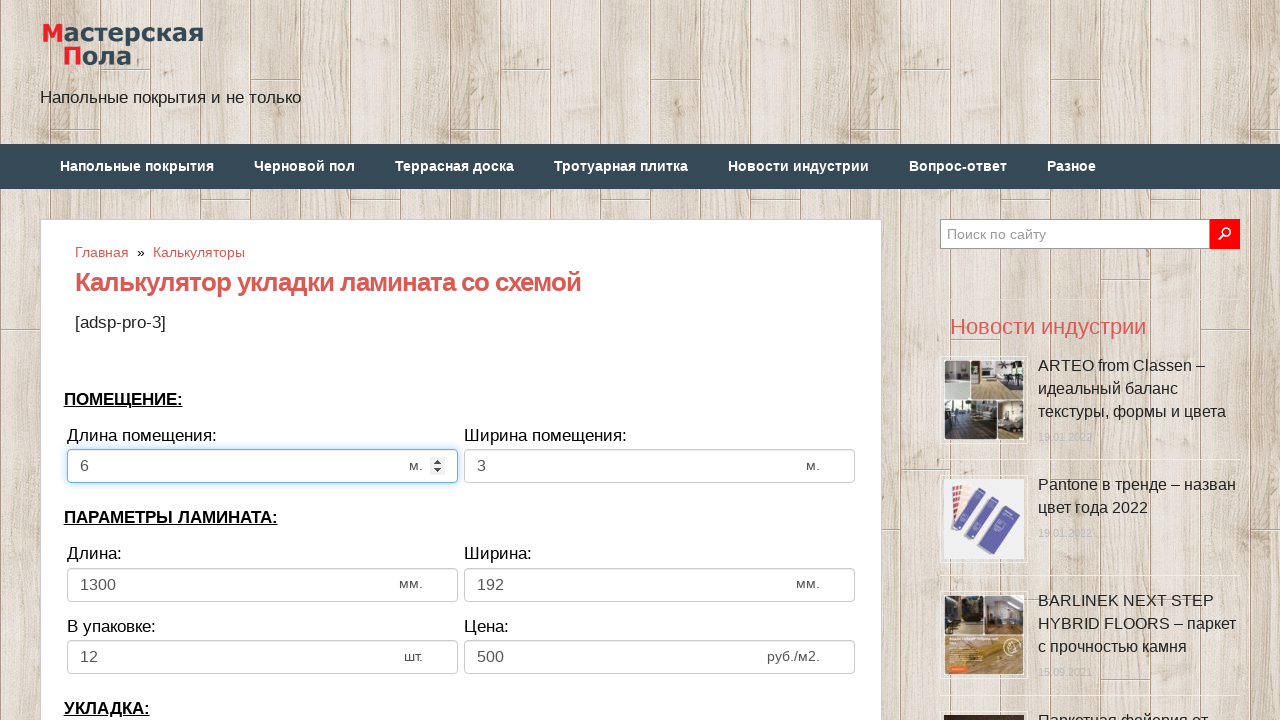

Cleared room height input field on input[name='calc_roomheight']
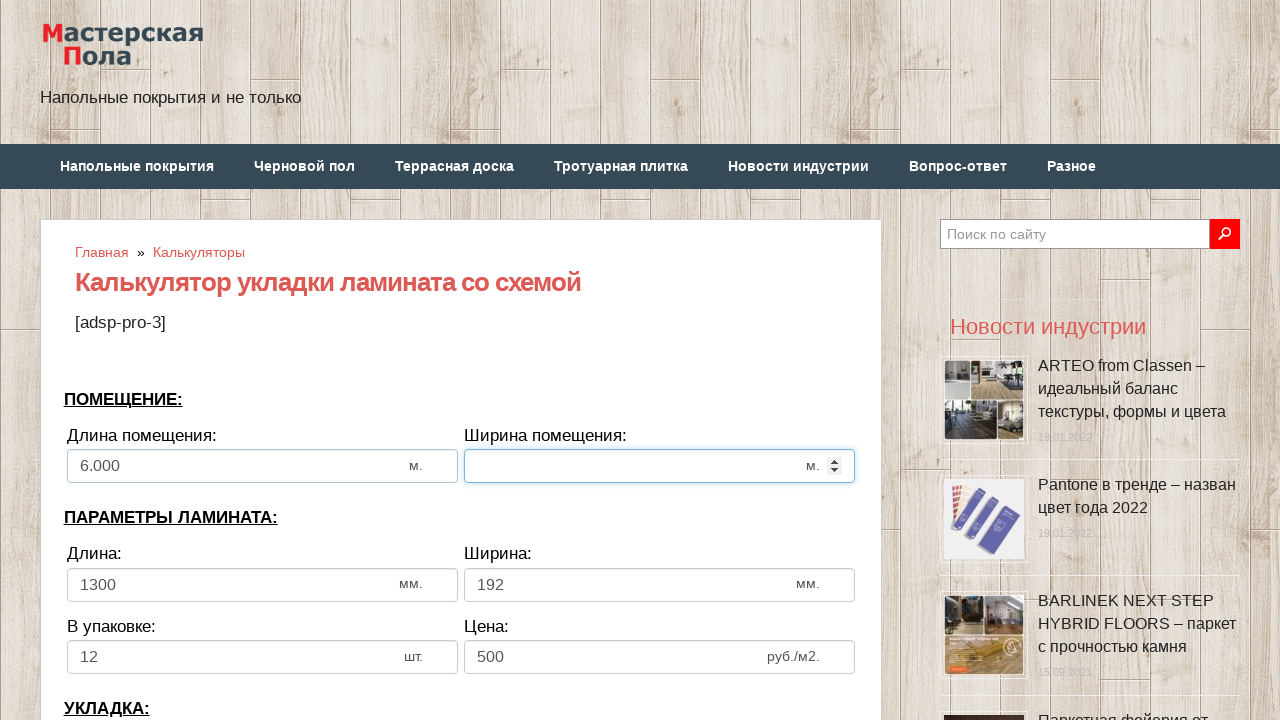

Filled room height with 3 meters on input[name='calc_roomheight']
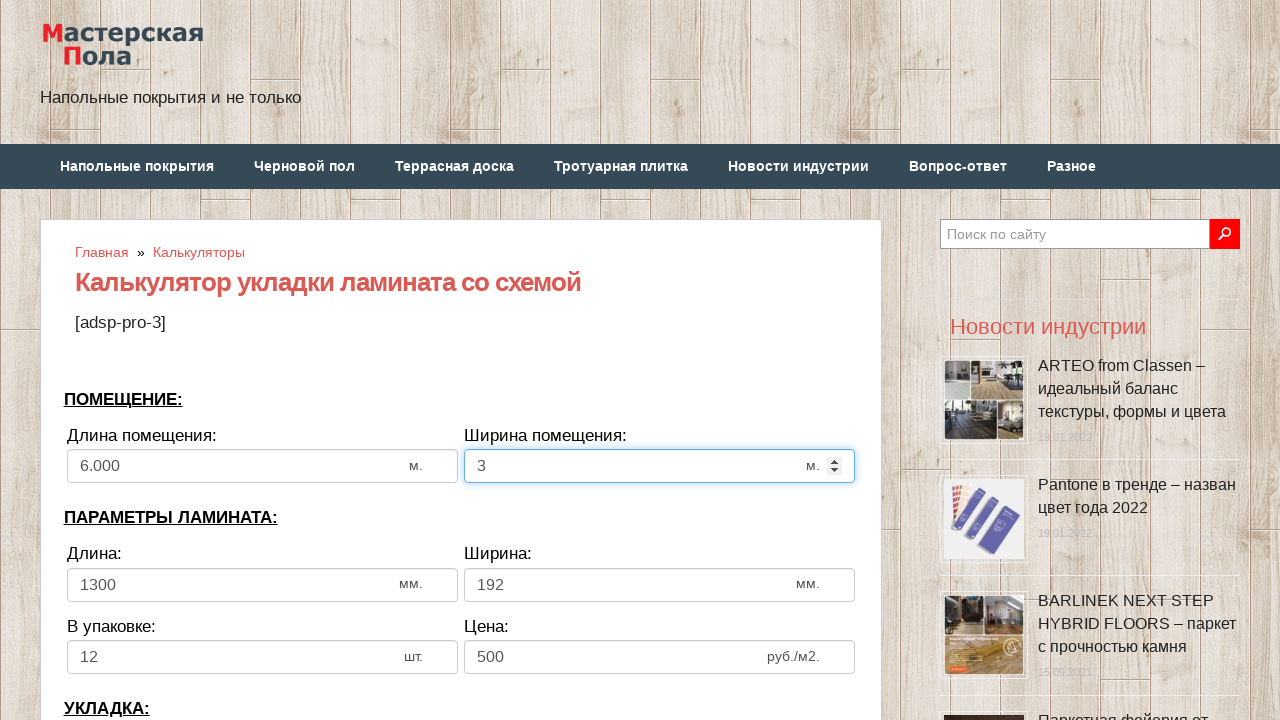

Cleared laminate width input field on input[name='calc_lamwidth']
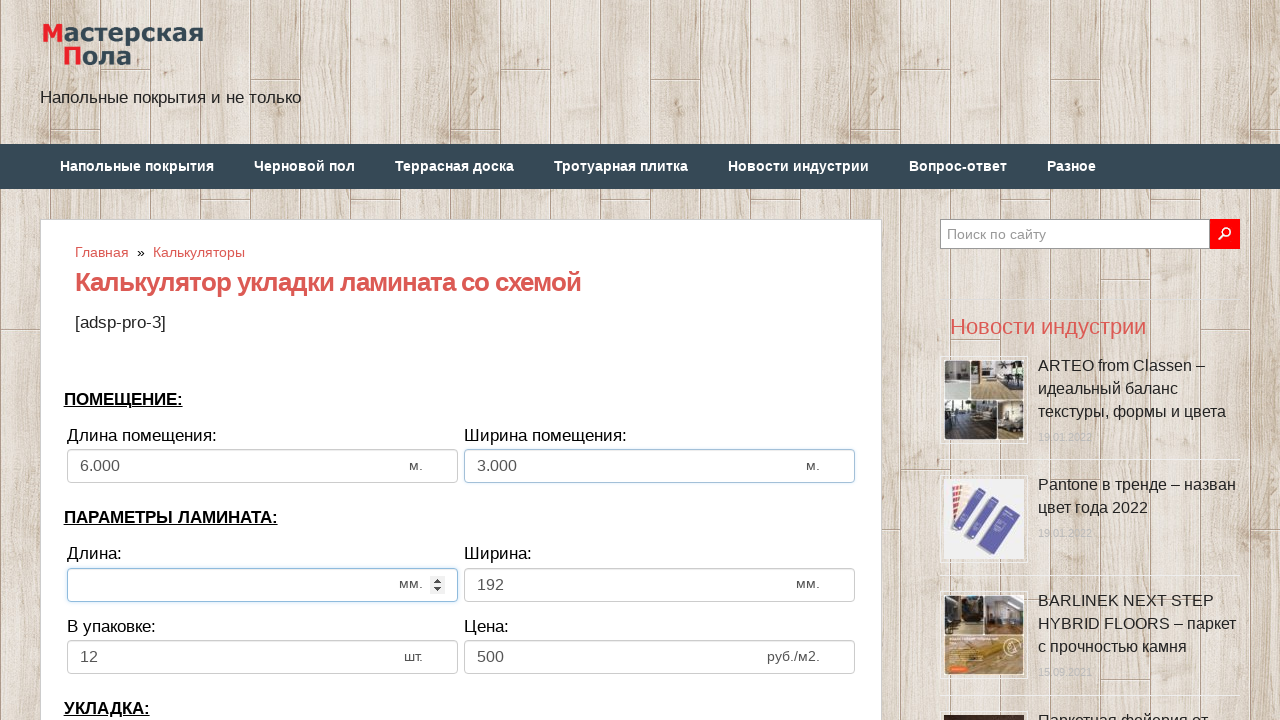

Filled laminate width with 1300mm on input[name='calc_lamwidth']
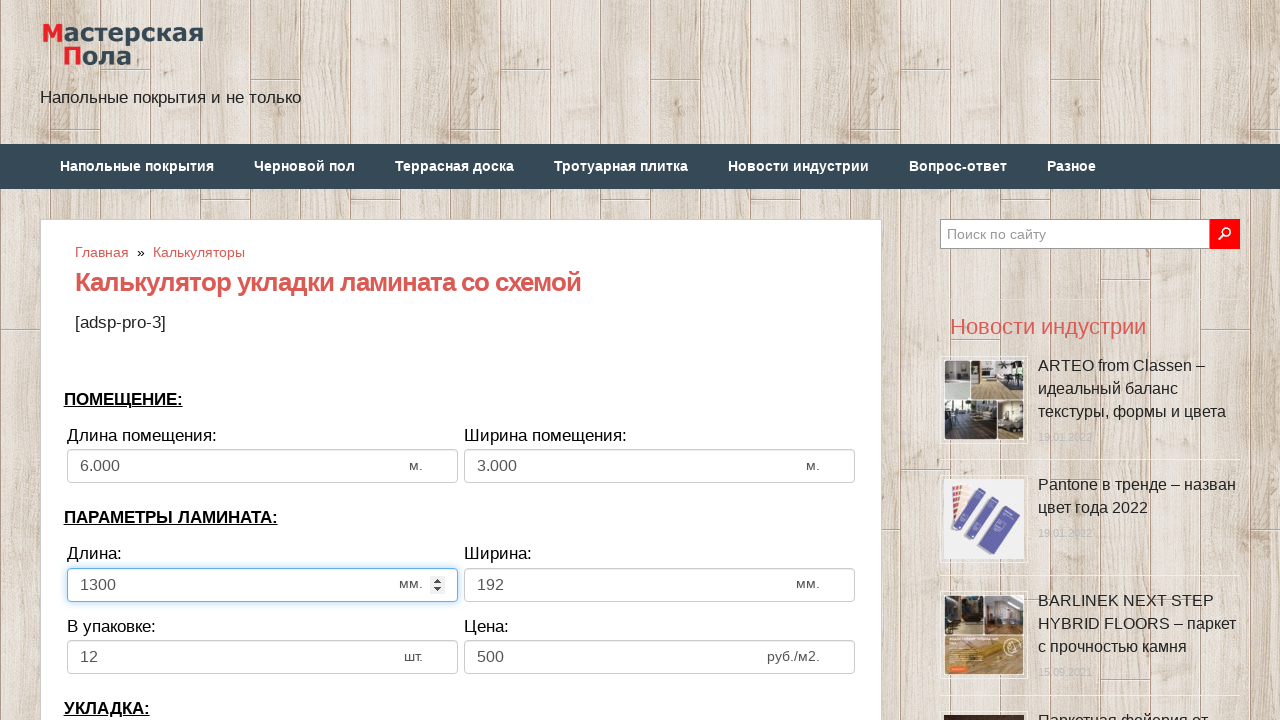

Cleared laminate height input field on input[name='calc_lamheight']
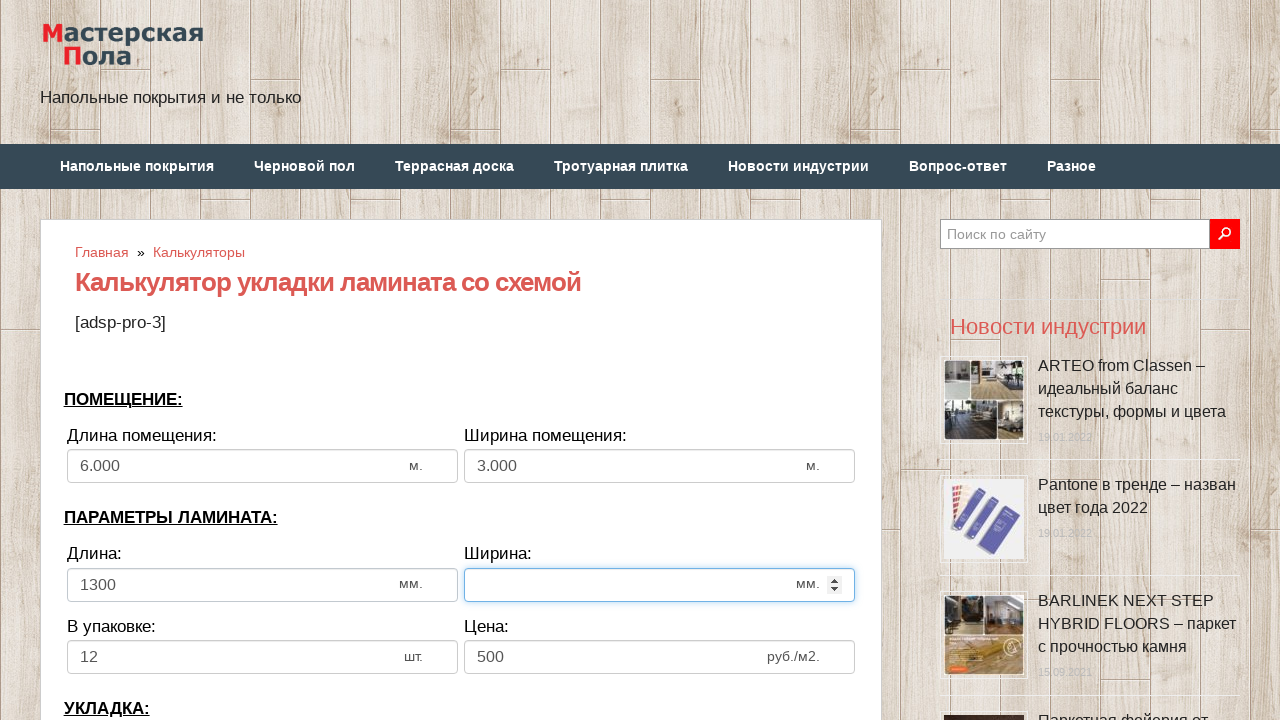

Filled laminate height with 192mm on input[name='calc_lamheight']
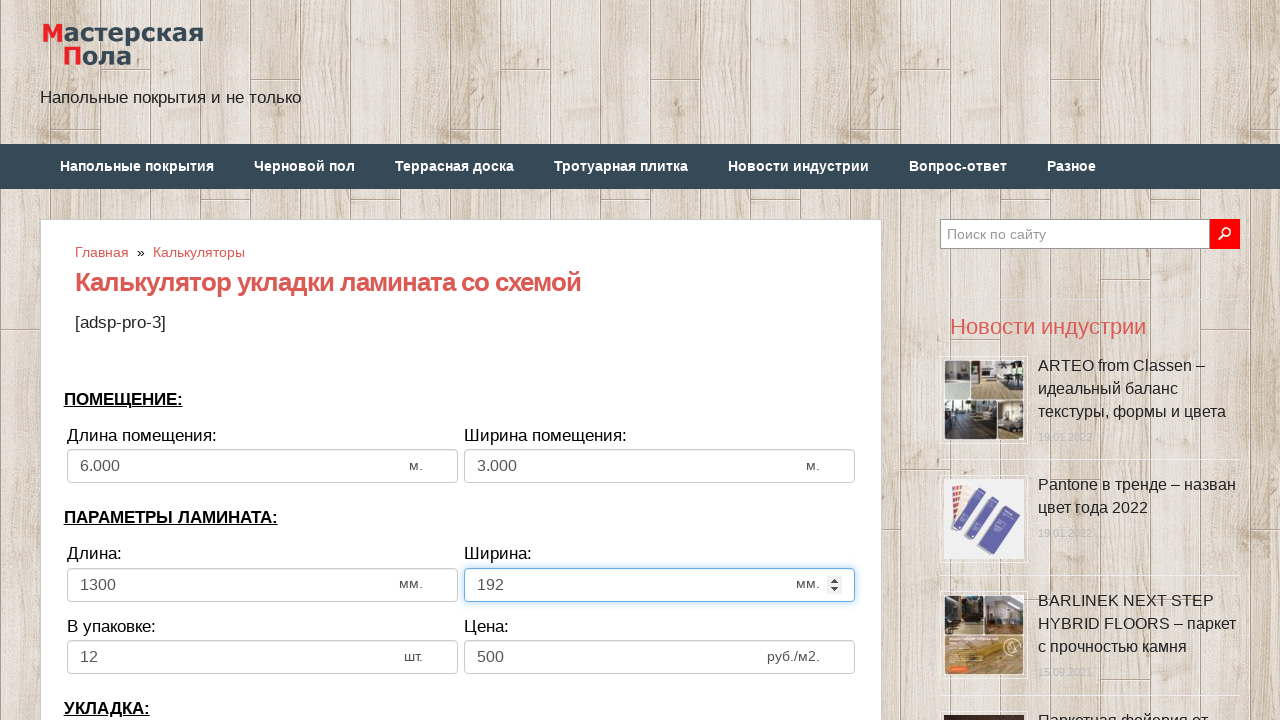

Cleared panels in pack input field on input[name='calc_inpack']
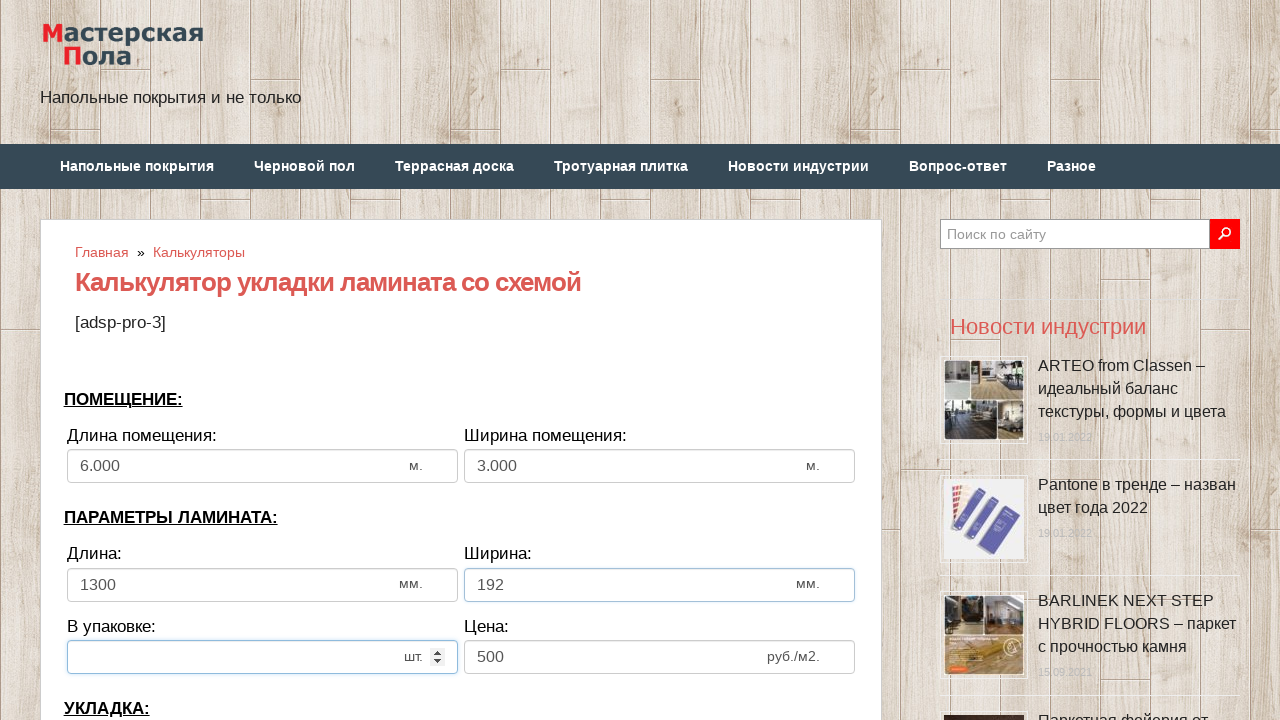

Filled panels in pack with 12 on input[name='calc_inpack']
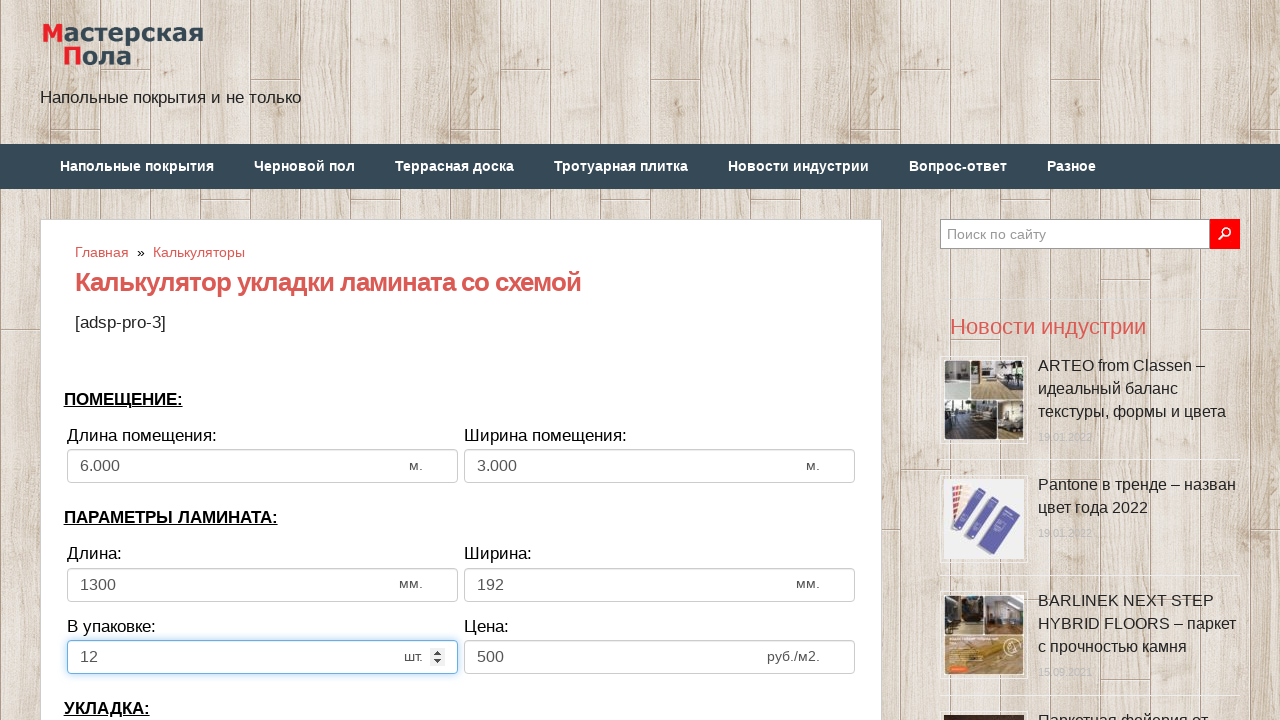

Cleared price input field on input[name='calc_price']
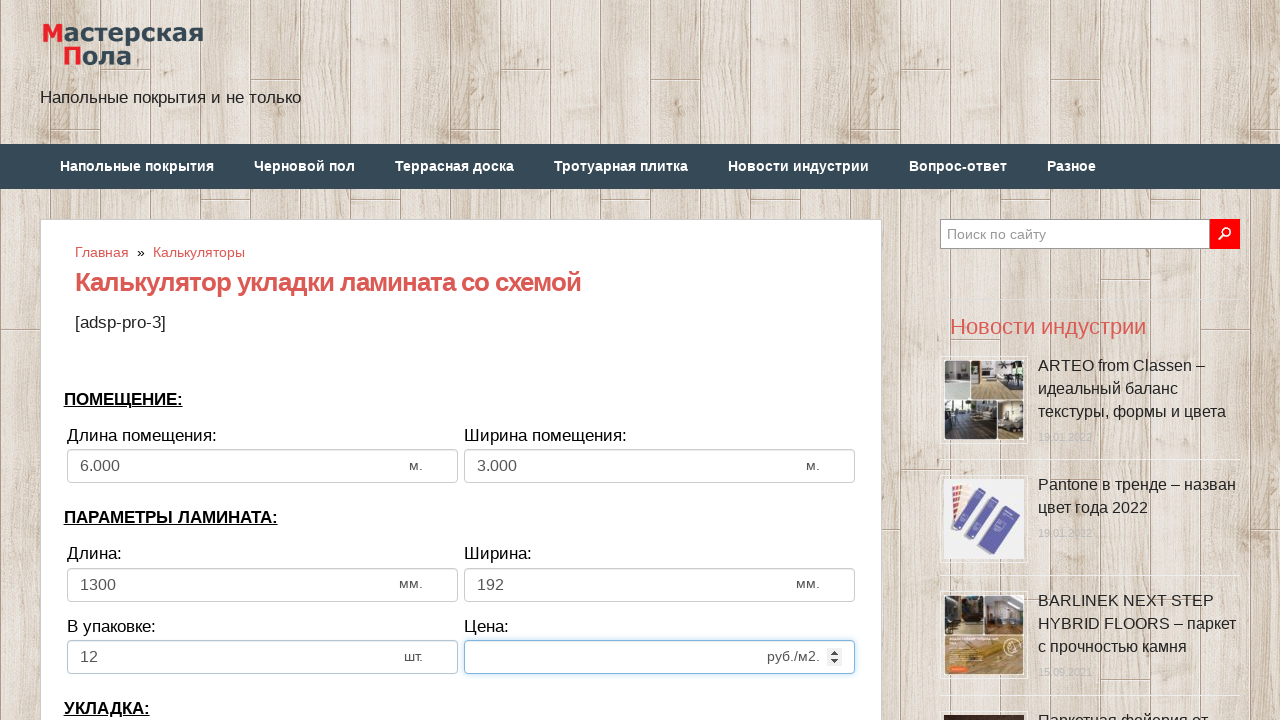

Filled price with 500 rubles on input[name='calc_price']
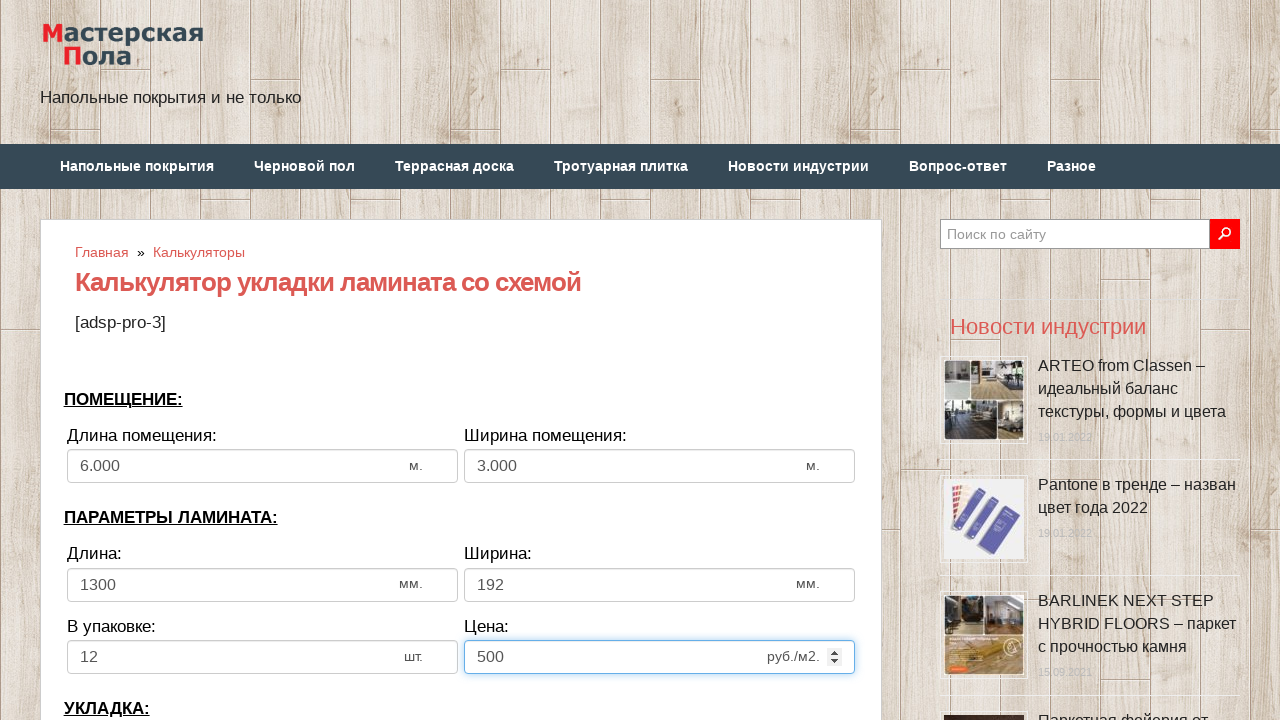

Selected laying direction 'По длине комнаты' (By room length) on select[name='calc_direct']
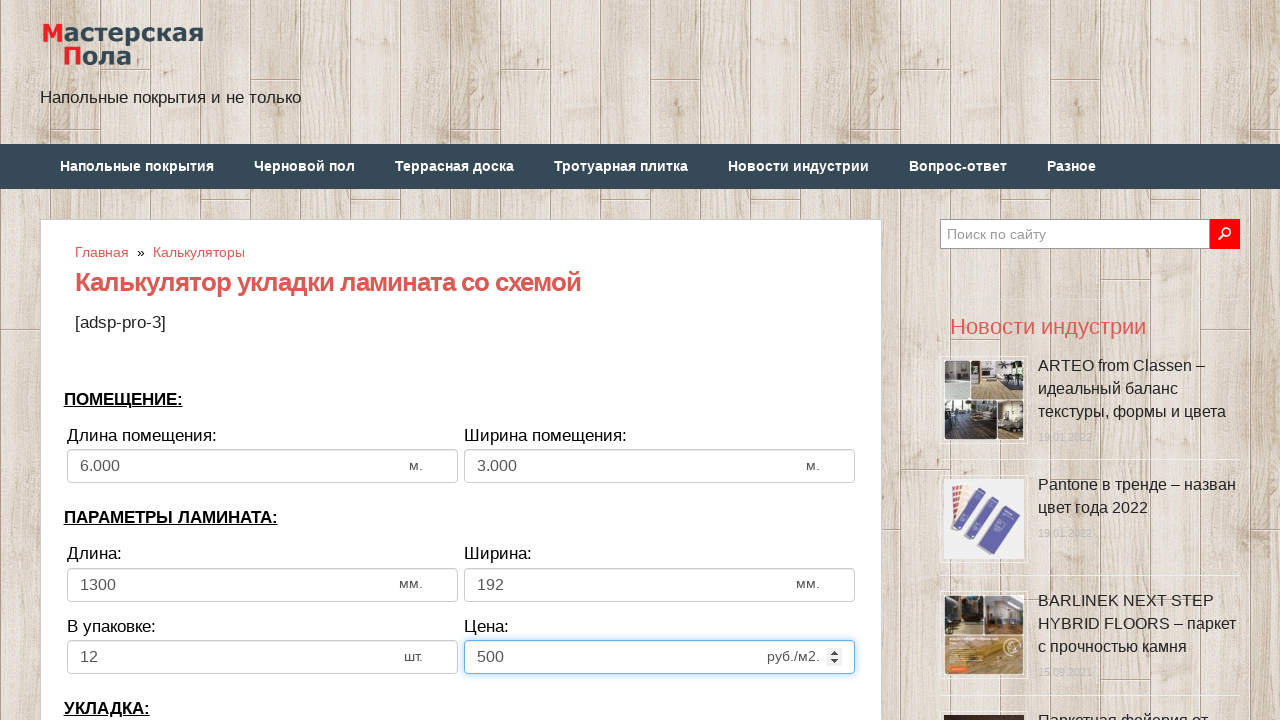

Cleared bias/offset input field on input[name='calc_bias']
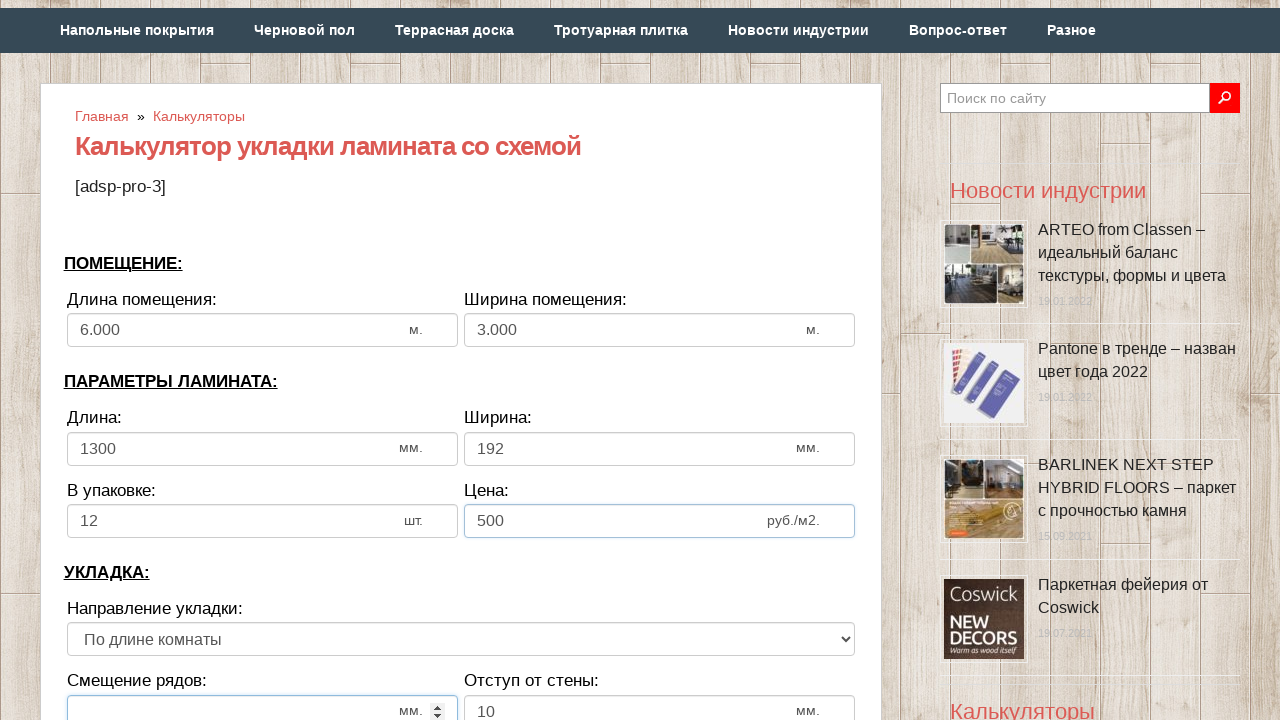

Filled bias/offset with 300mm on input[name='calc_bias']
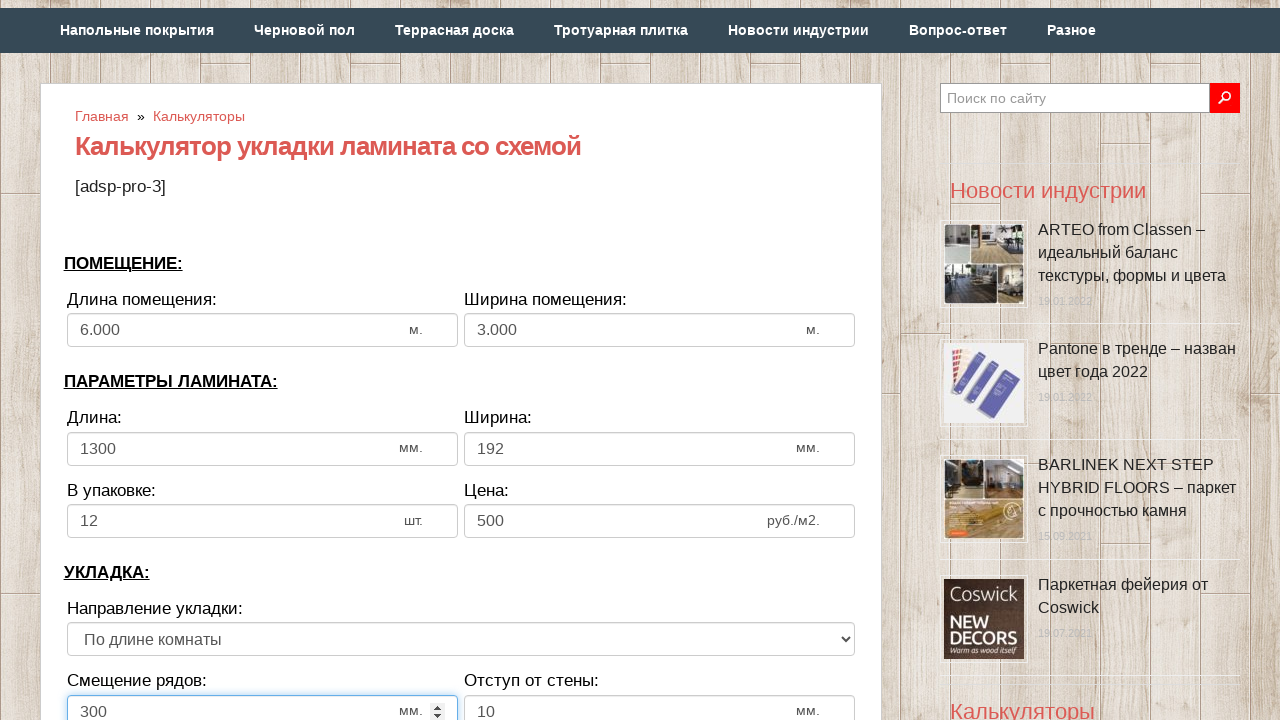

Cleared wall distance input field on input[name='calc_walldist']
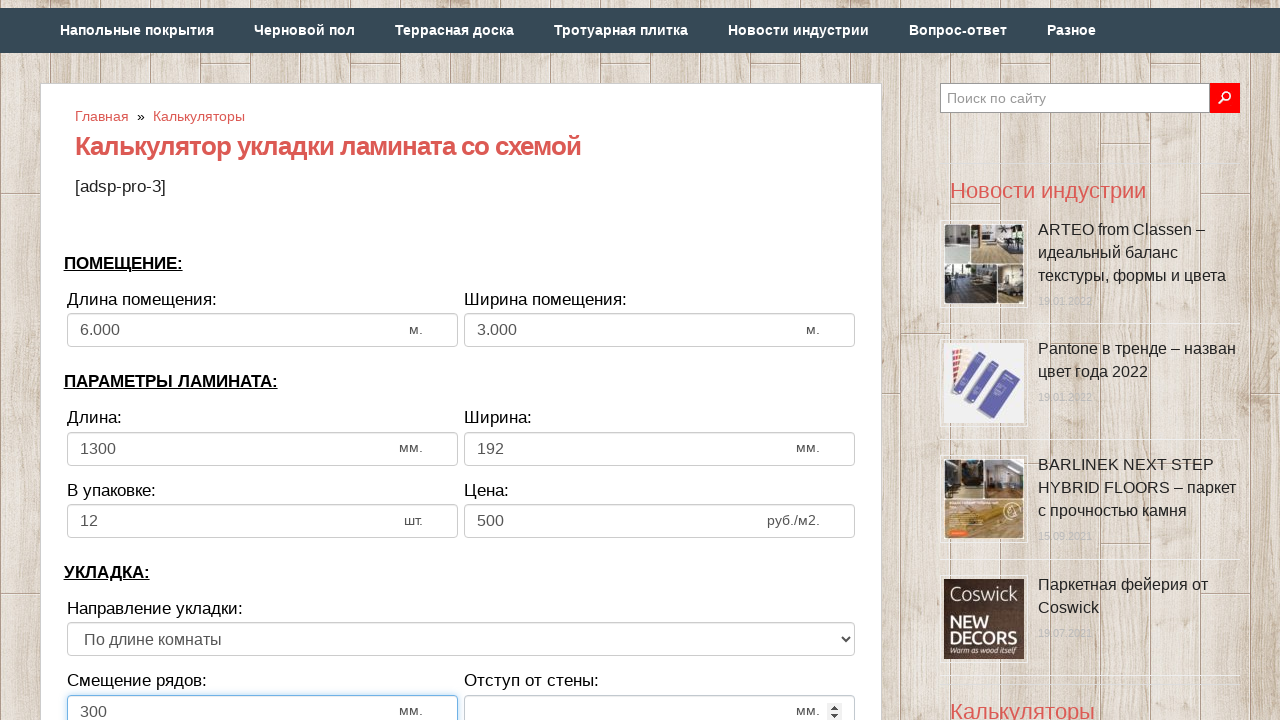

Filled wall distance with 10mm on input[name='calc_walldist']
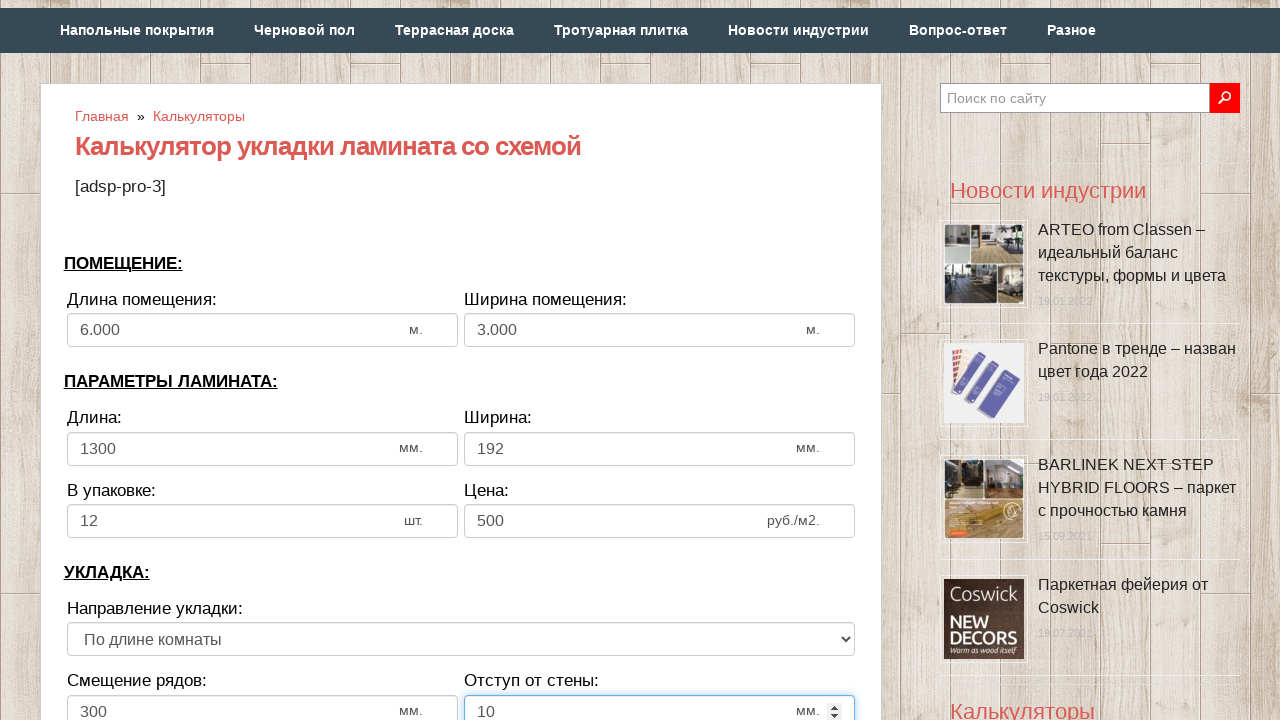

Clicked calculate button at (461, 361) on input[value='Рассчитать']
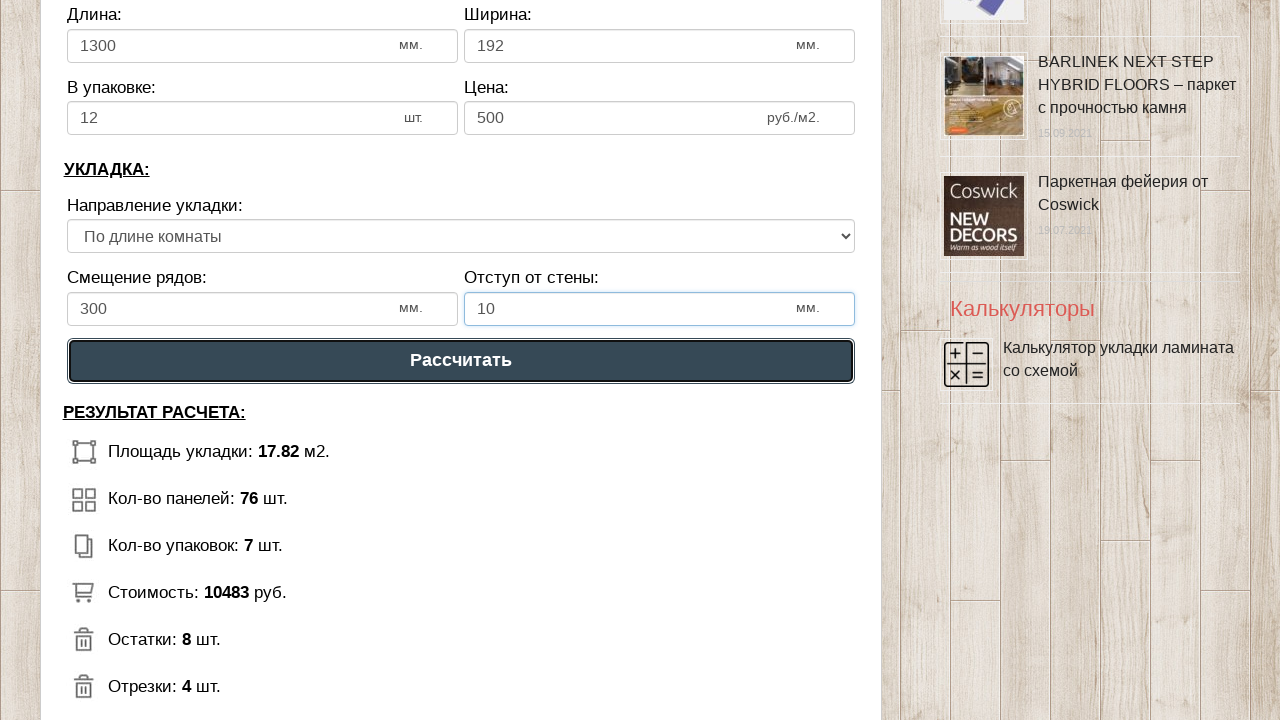

Calculator results loaded and displayed
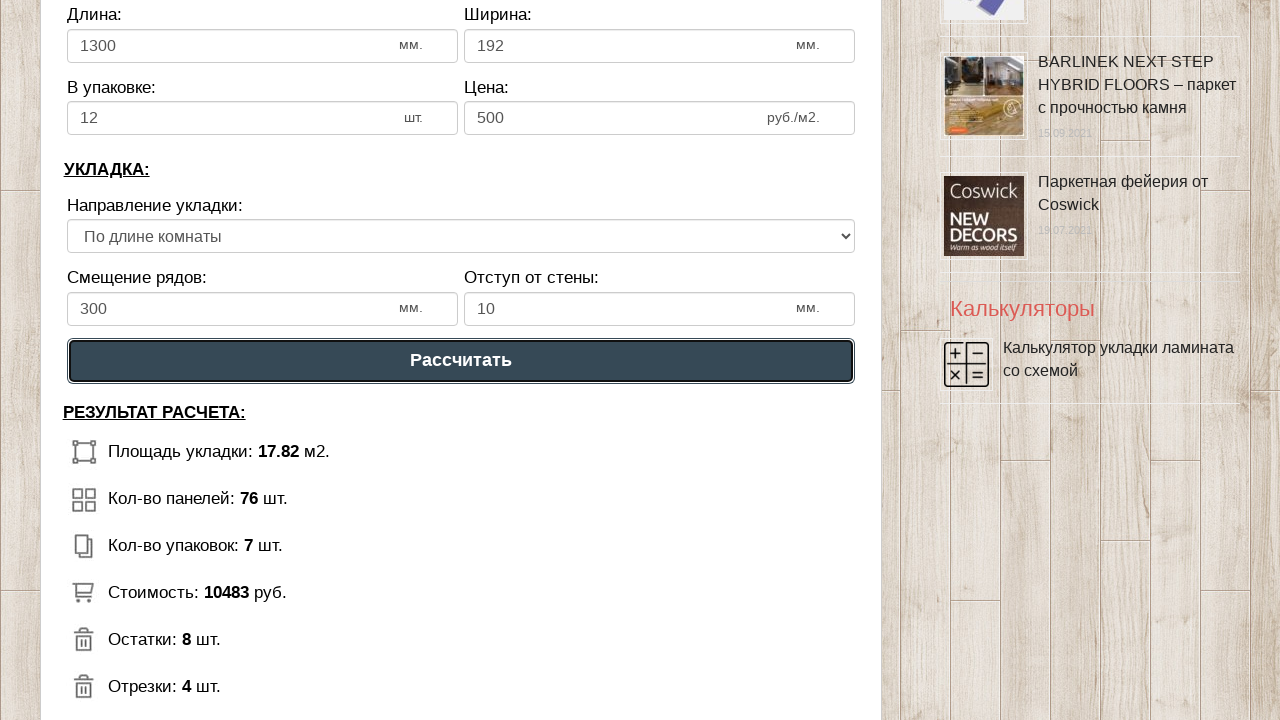

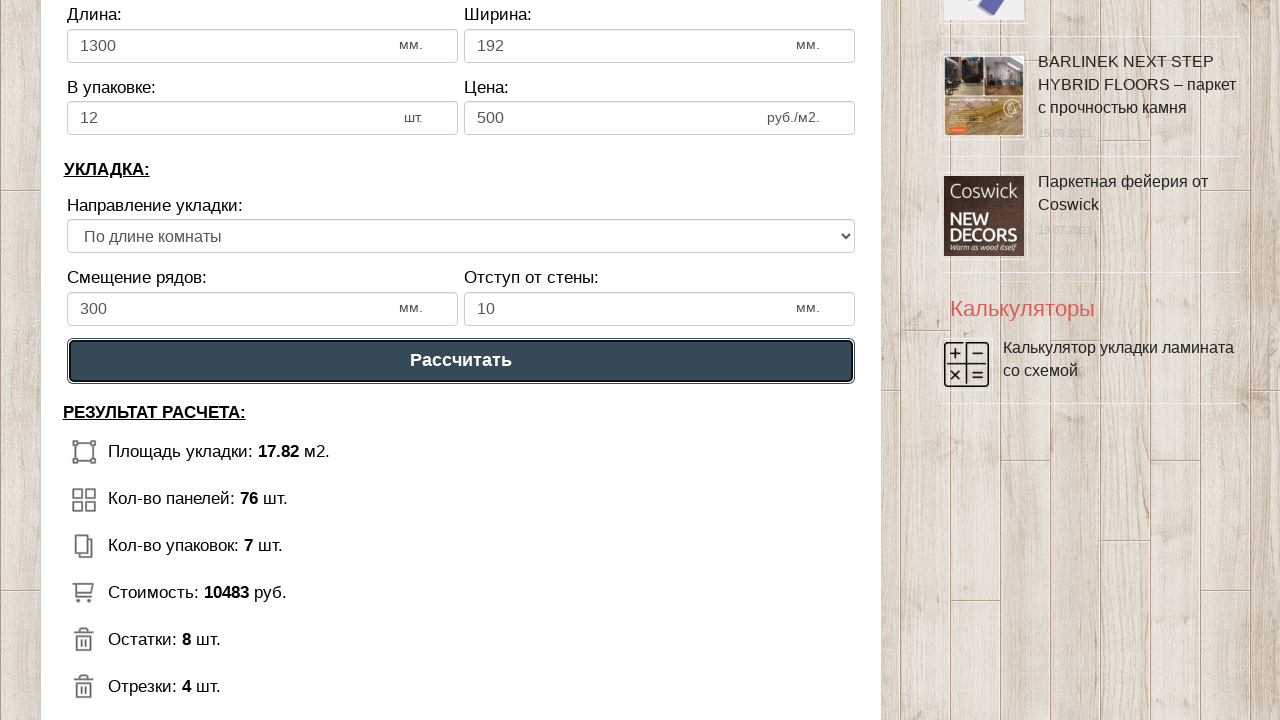